Tests the complete flight booking flow on BlazeDemo: selects departure and destination cities, chooses a flight, fills in passenger and payment details, and confirms the purchase.

Starting URL: https://blazedemo.com/

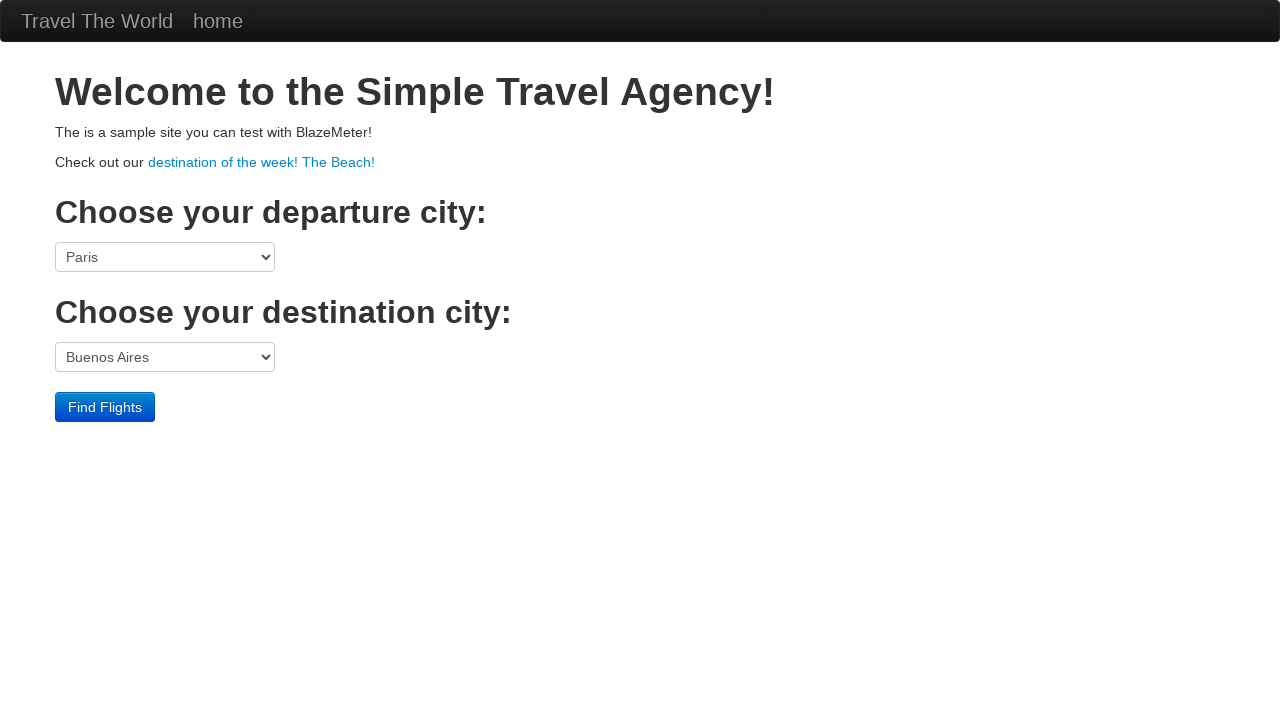

Clicked departure city dropdown at (165, 257) on select[name='fromPort']
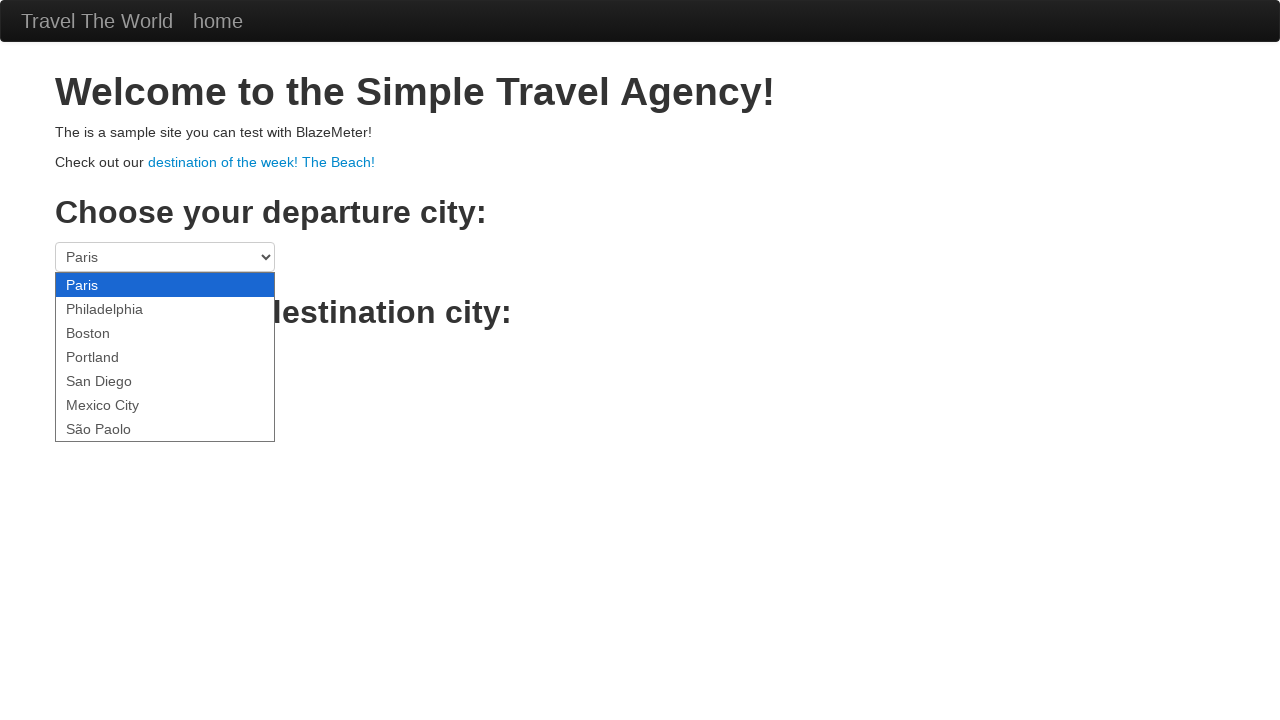

Selected Philadelphia as departure city on select[name='fromPort']
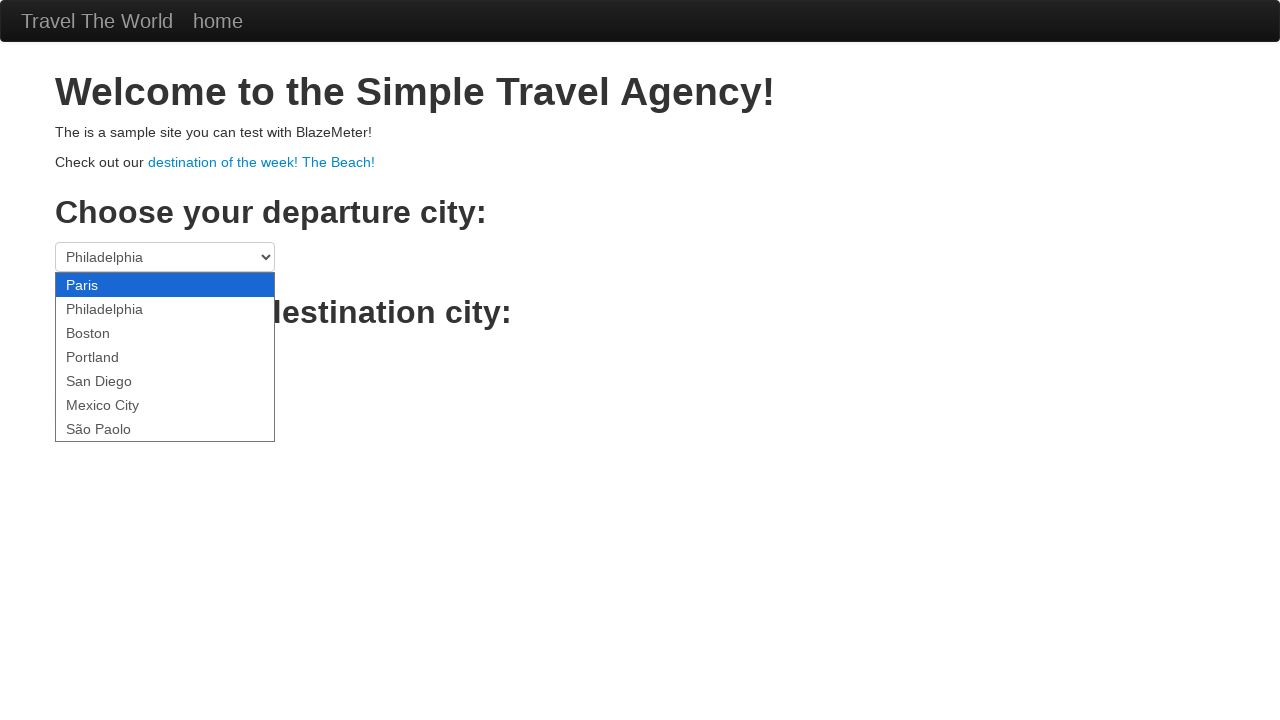

Clicked destination city dropdown at (165, 357) on select[name='toPort']
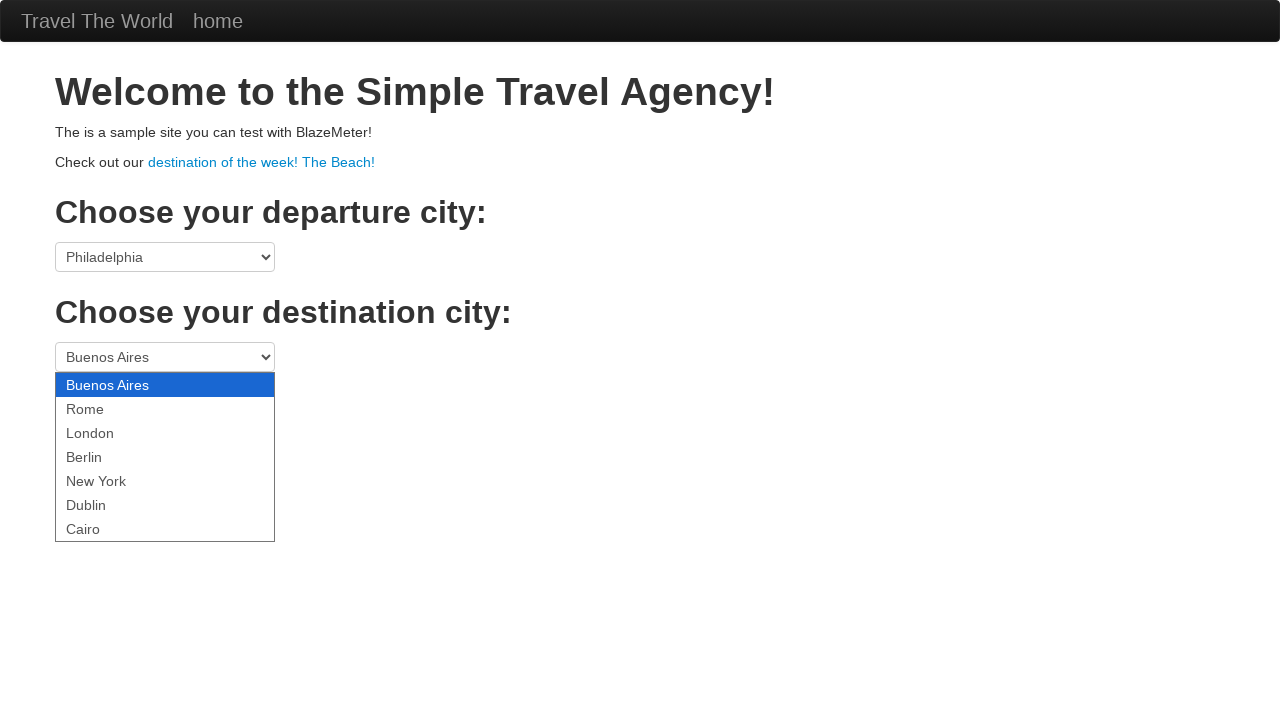

Selected Rome as destination city on select[name='toPort']
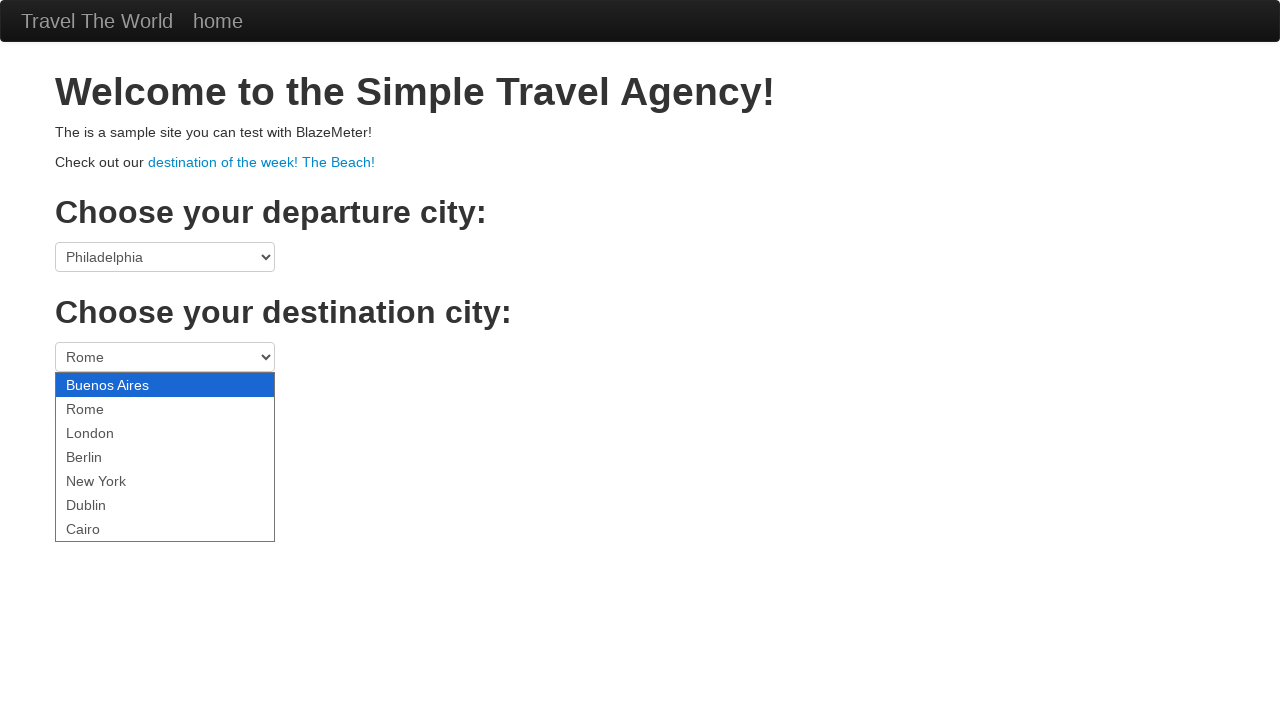

Clicked Find Flights button at (105, 407) on .btn-primary
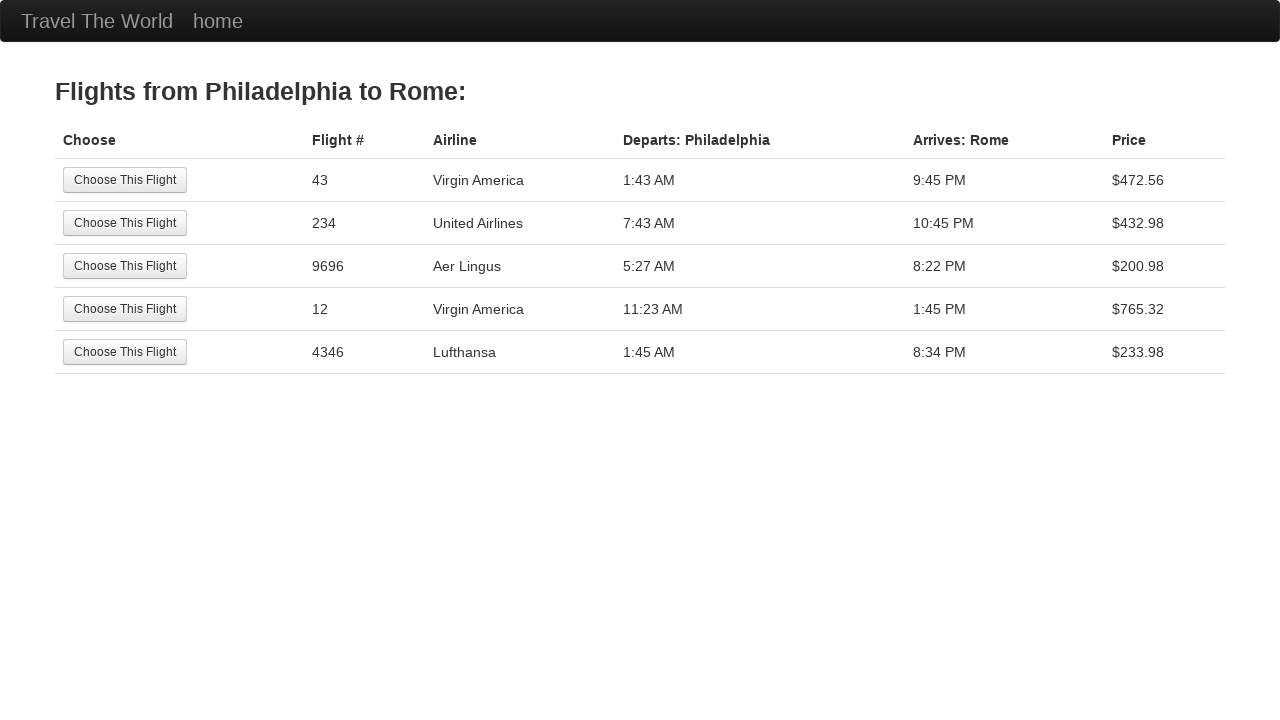

Selected the third flight option at (125, 266) on tr:nth-child(3) .btn
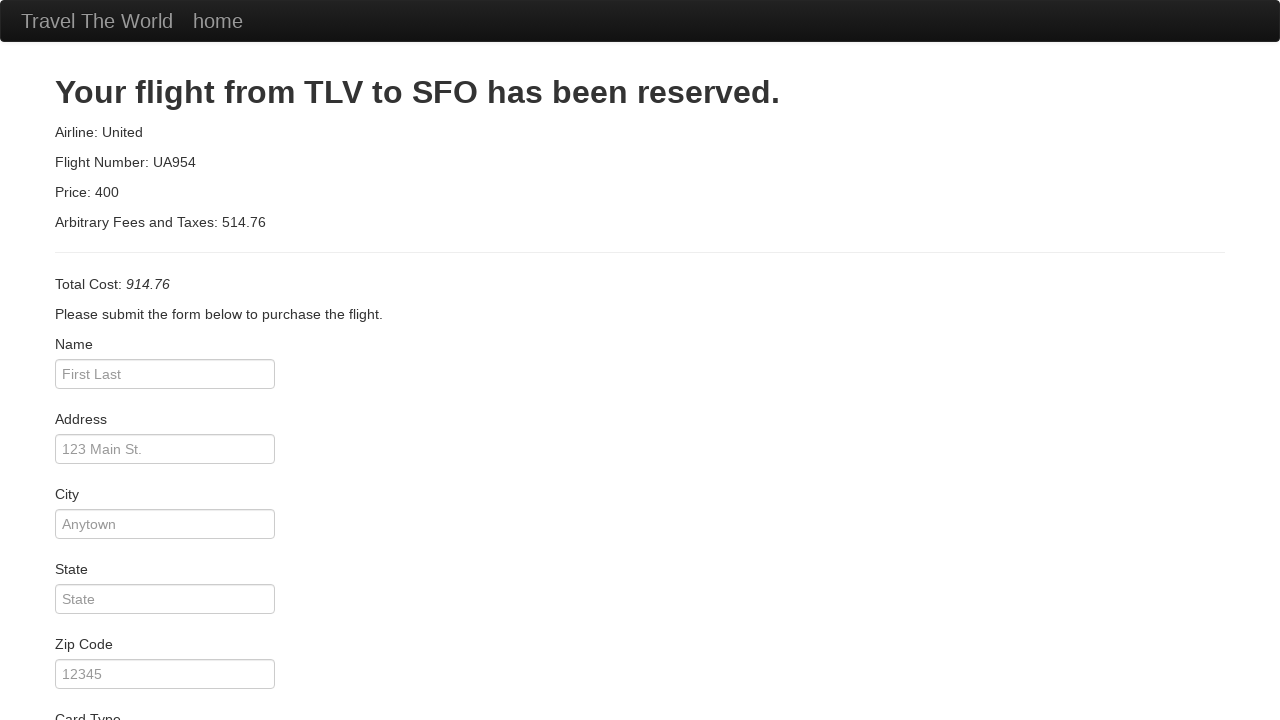

Clicked passenger name field at (165, 374) on #inputName
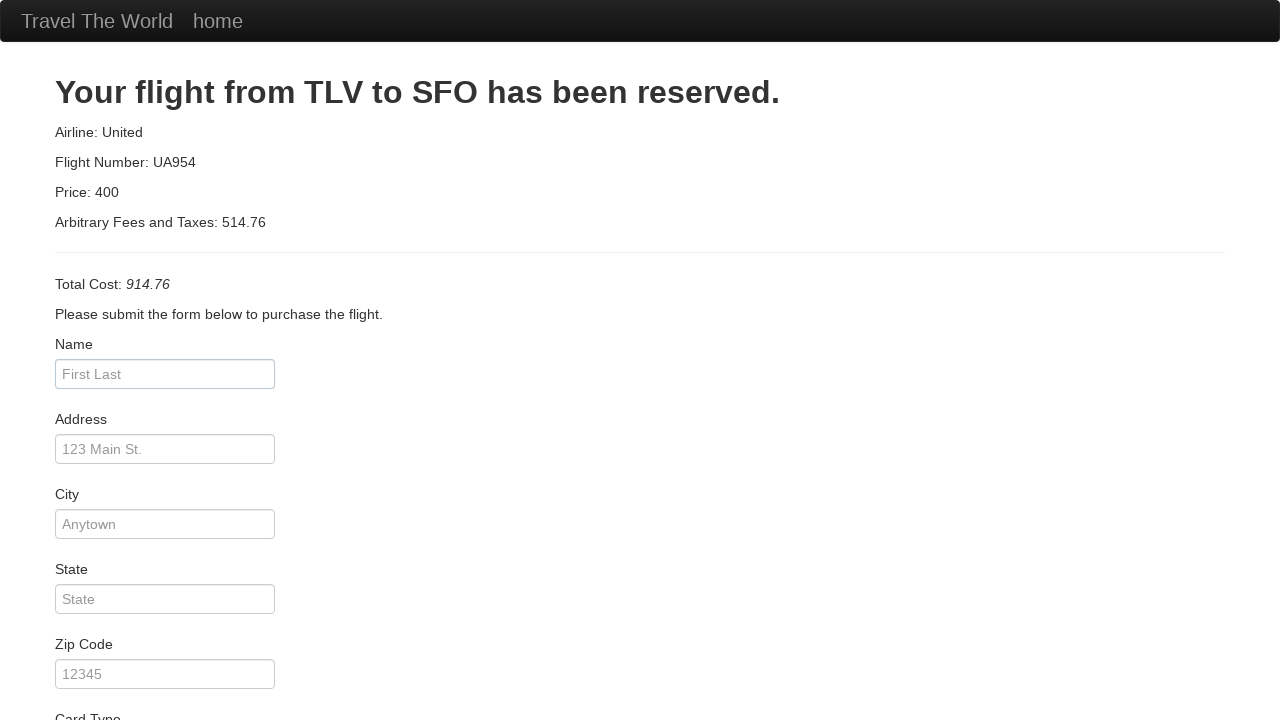

Entered passenger name 'Ze Mario' on #inputName
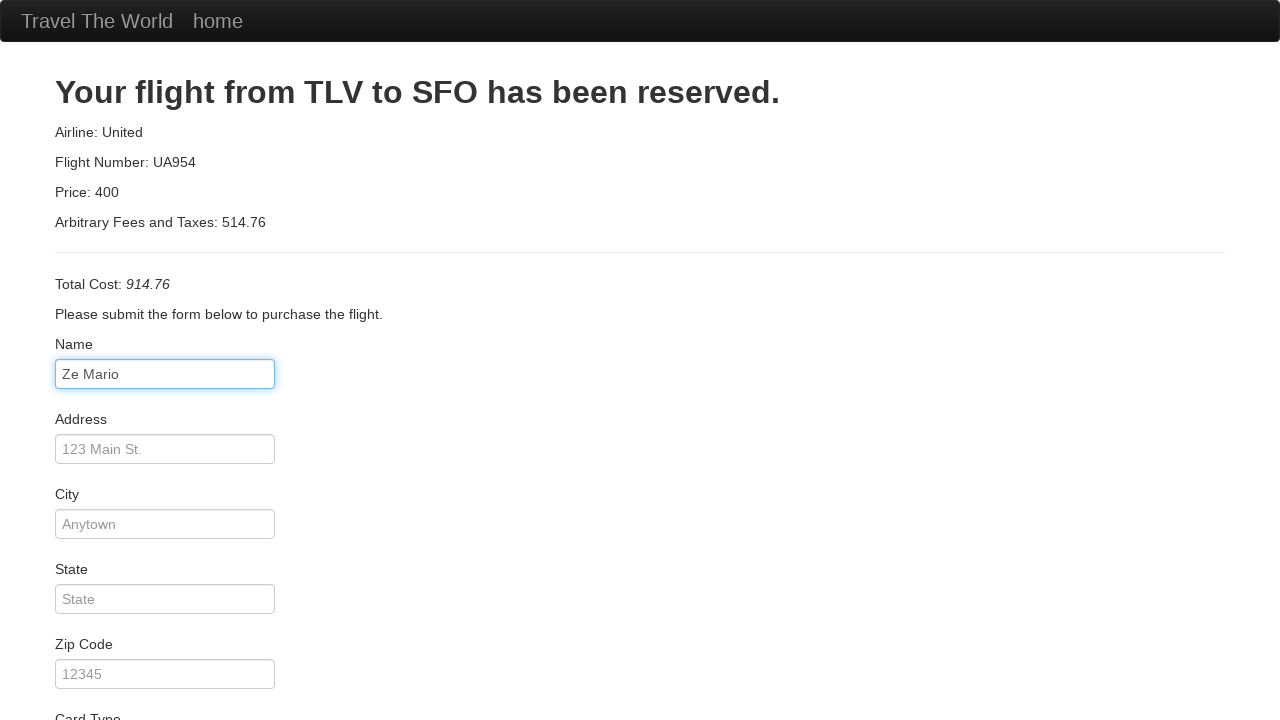

Clicked address field at (165, 449) on #address
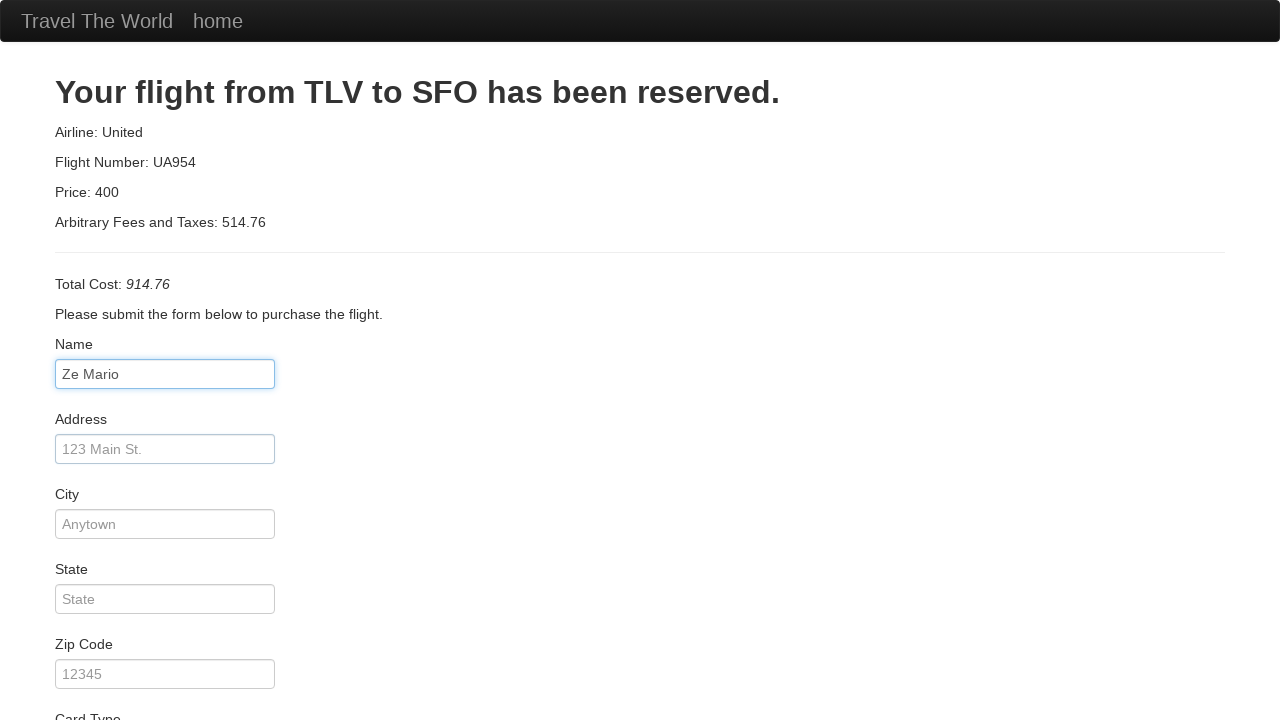

Entered address 'Rua da Ra' on #address
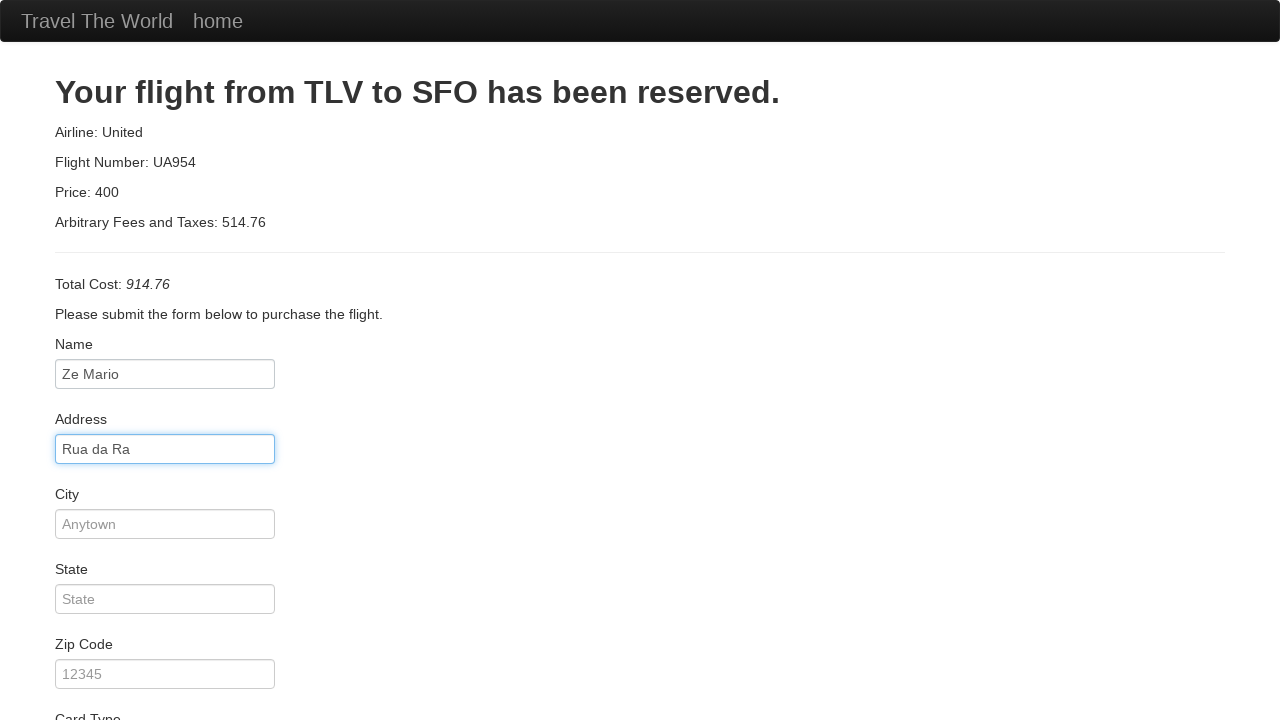

Clicked city field at (165, 524) on #city
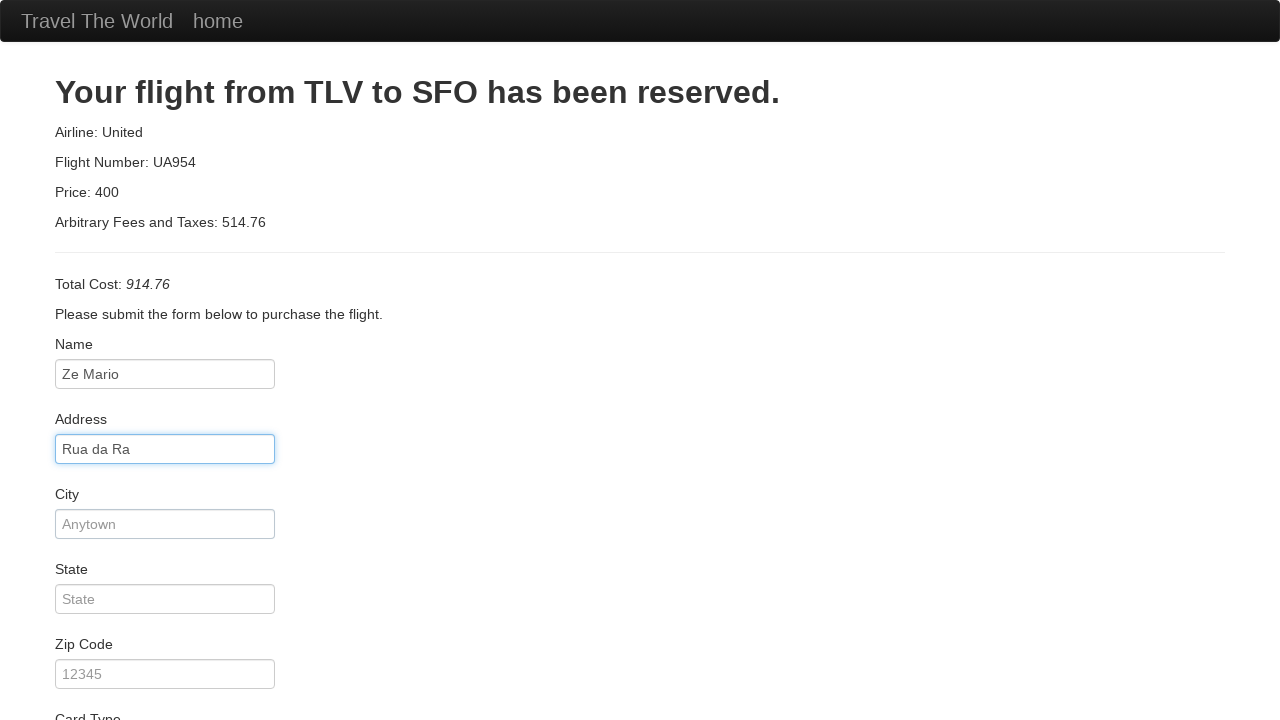

Entered city 'Lisboa' on #city
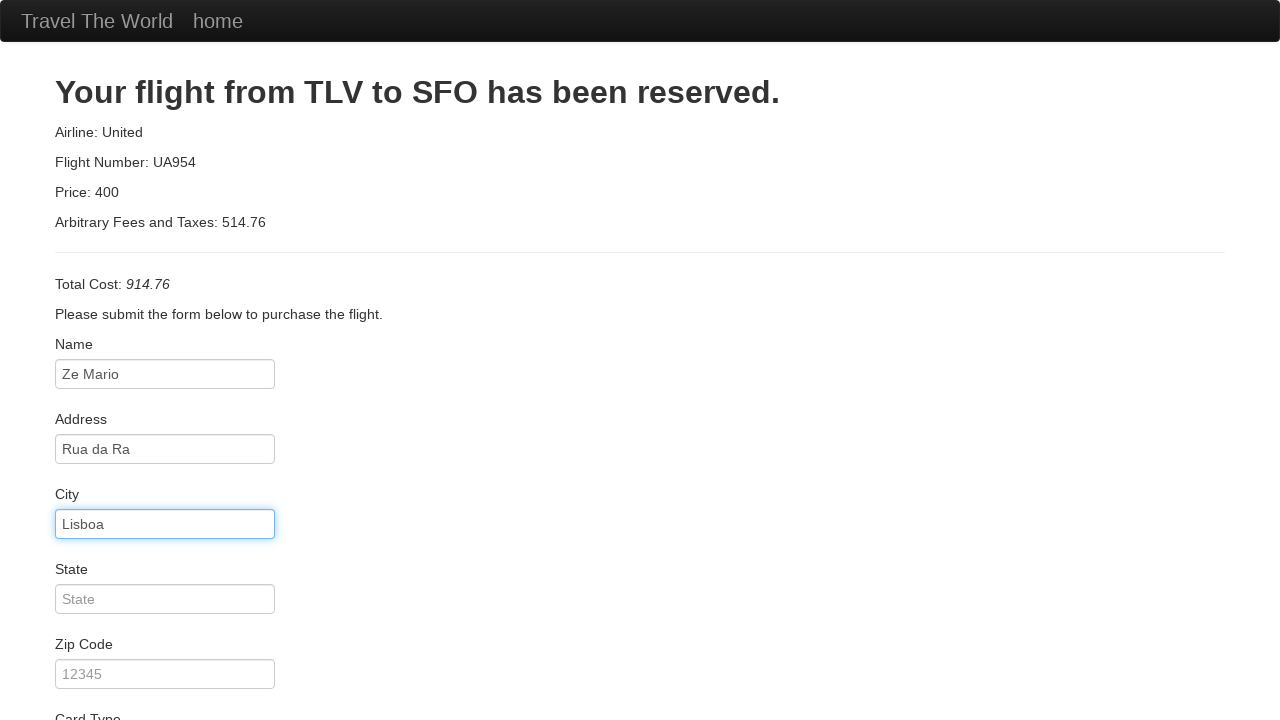

Clicked state field at (165, 599) on #state
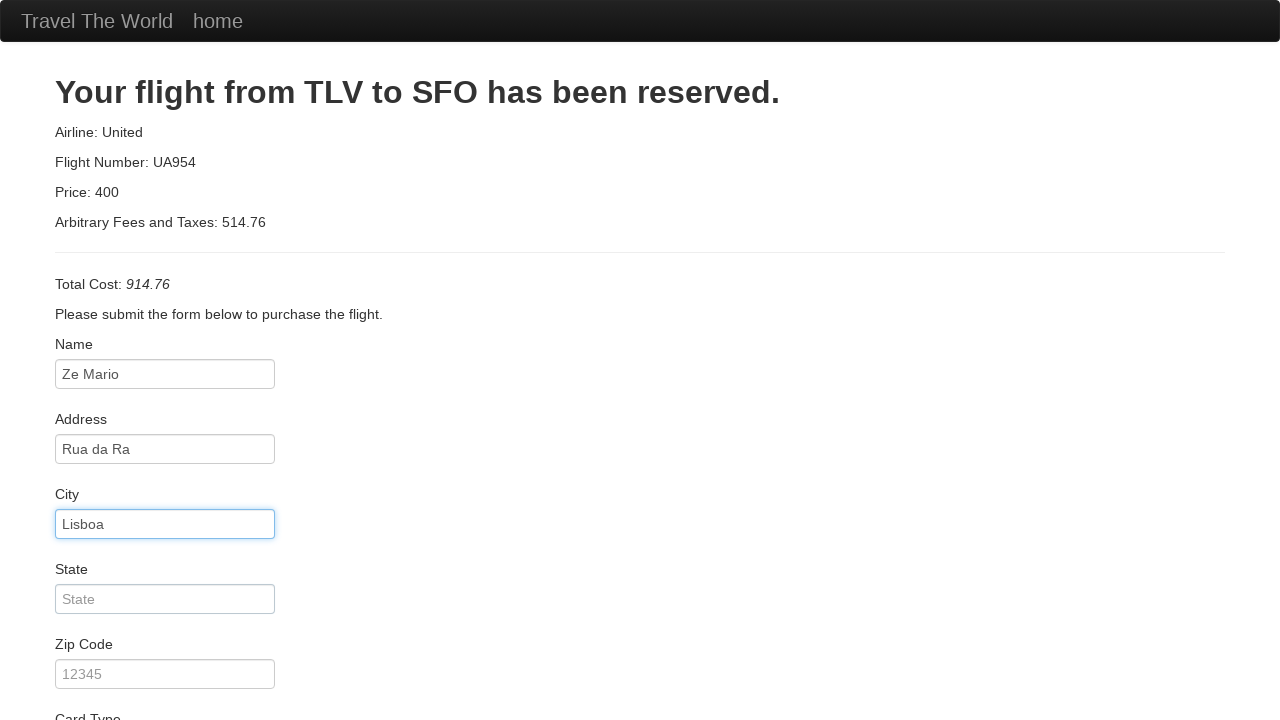

Entered state 'Lisboa' on #state
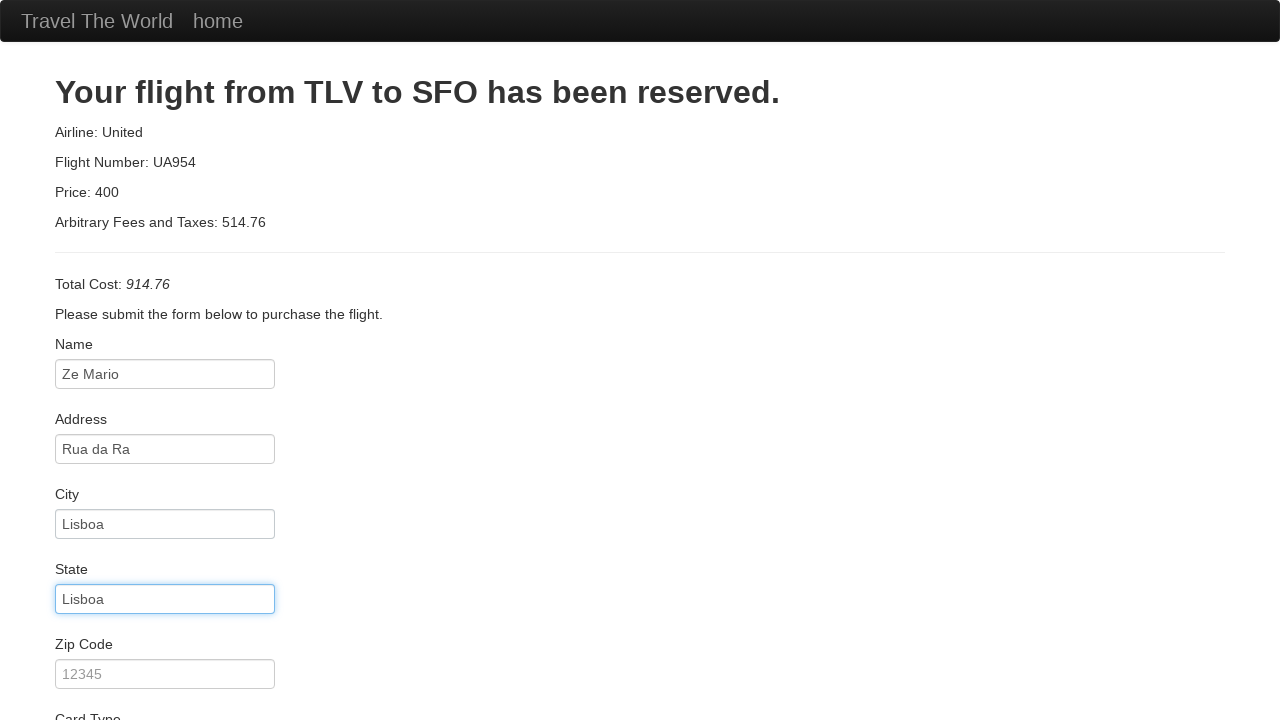

Clicked zip code field at (165, 674) on #zipCode
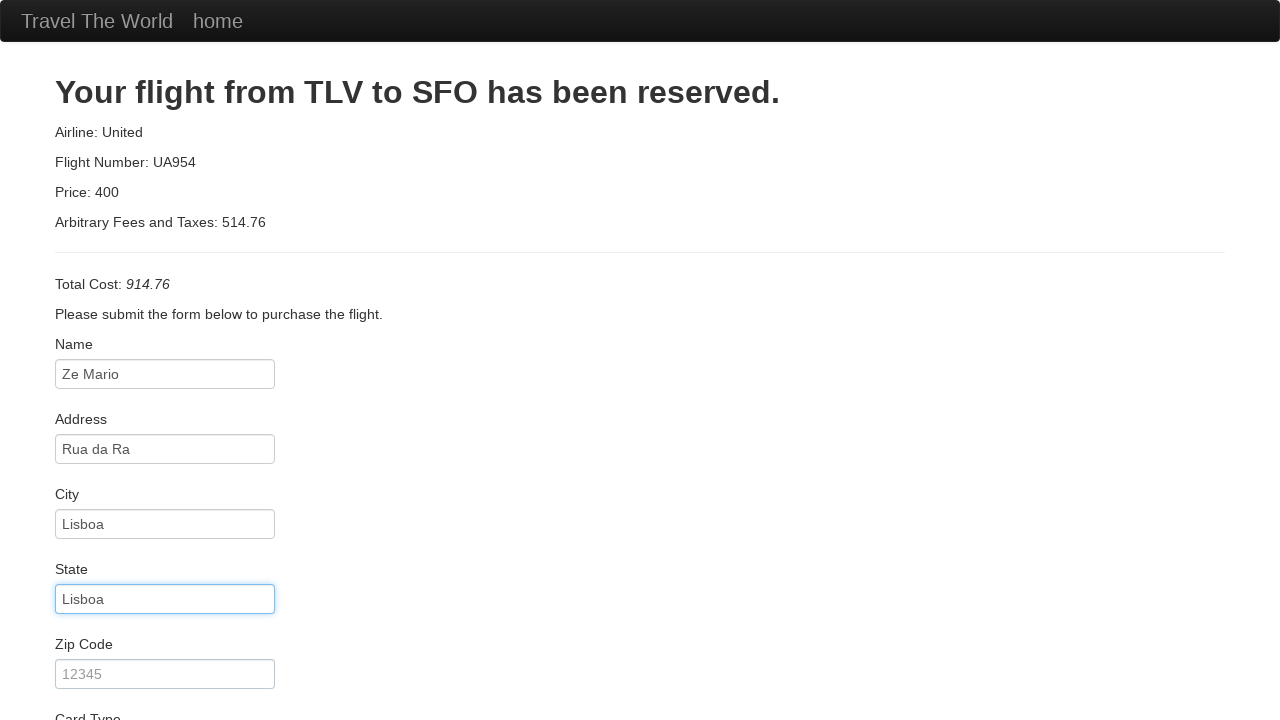

Entered zip code '1234' on #zipCode
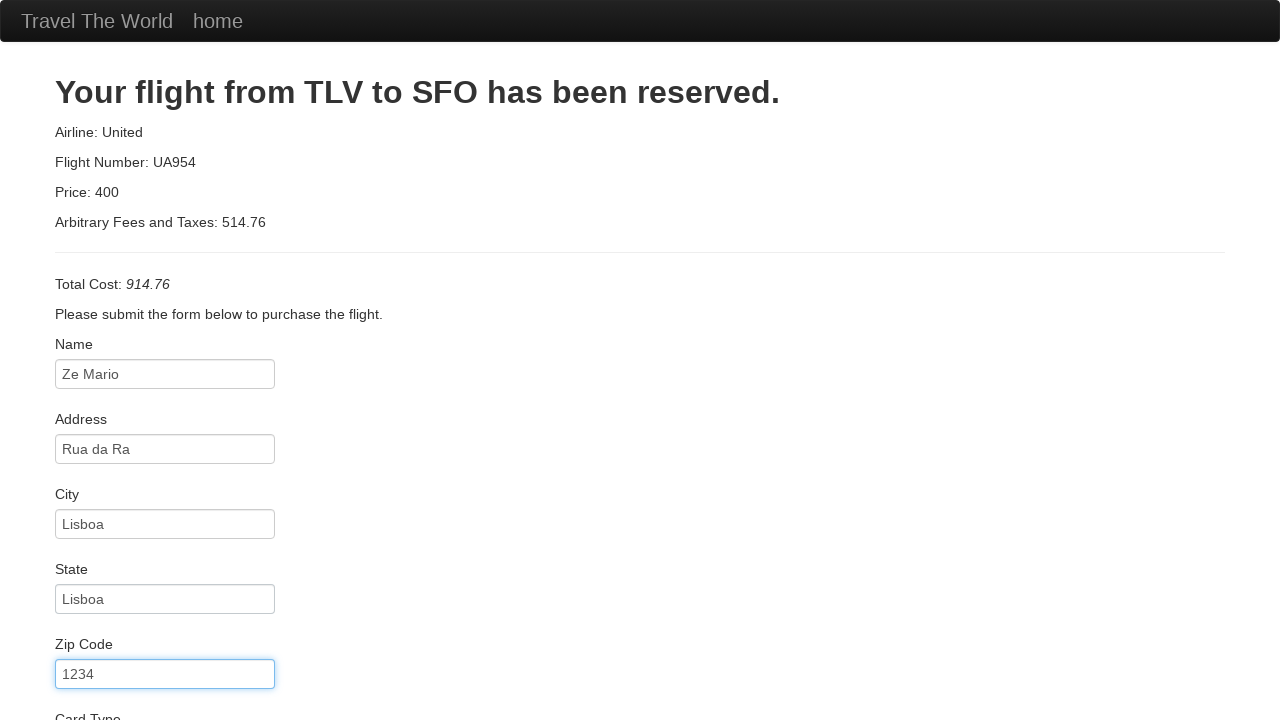

Clicked card type dropdown at (165, 360) on #cardType
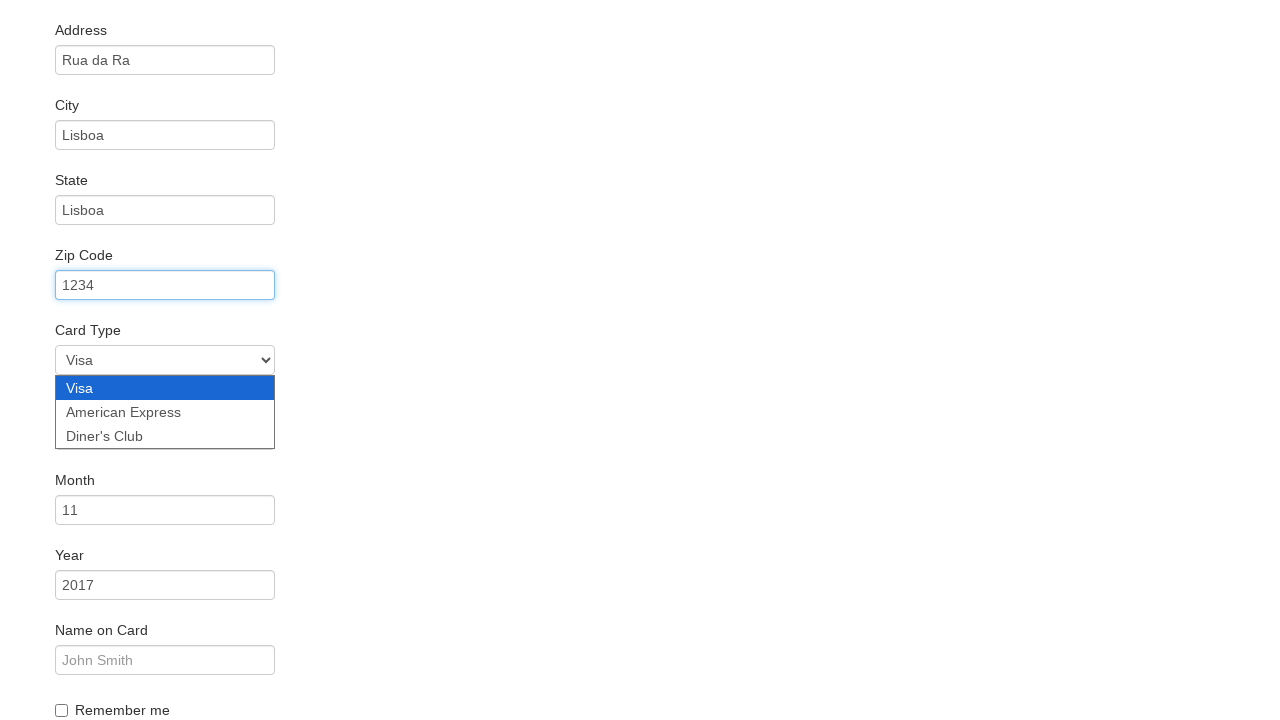

Selected American Express as card type on #cardType
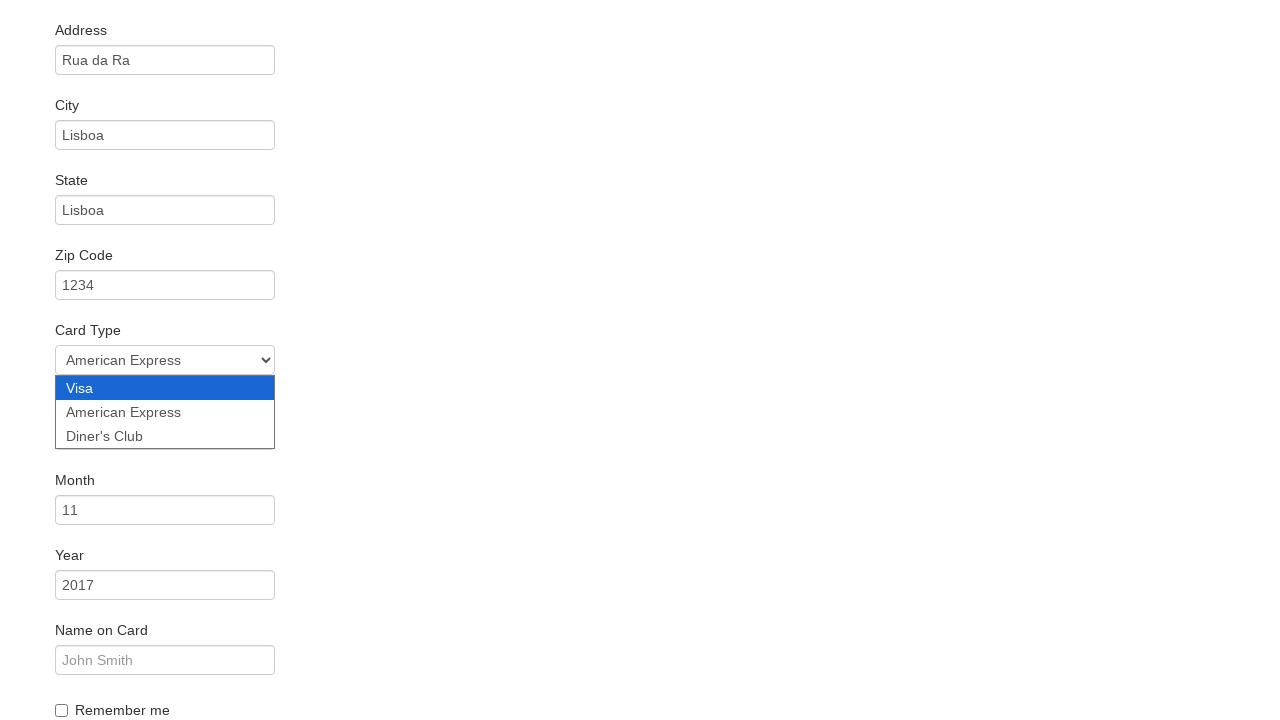

Clicked credit card number field at (165, 435) on #creditCardNumber
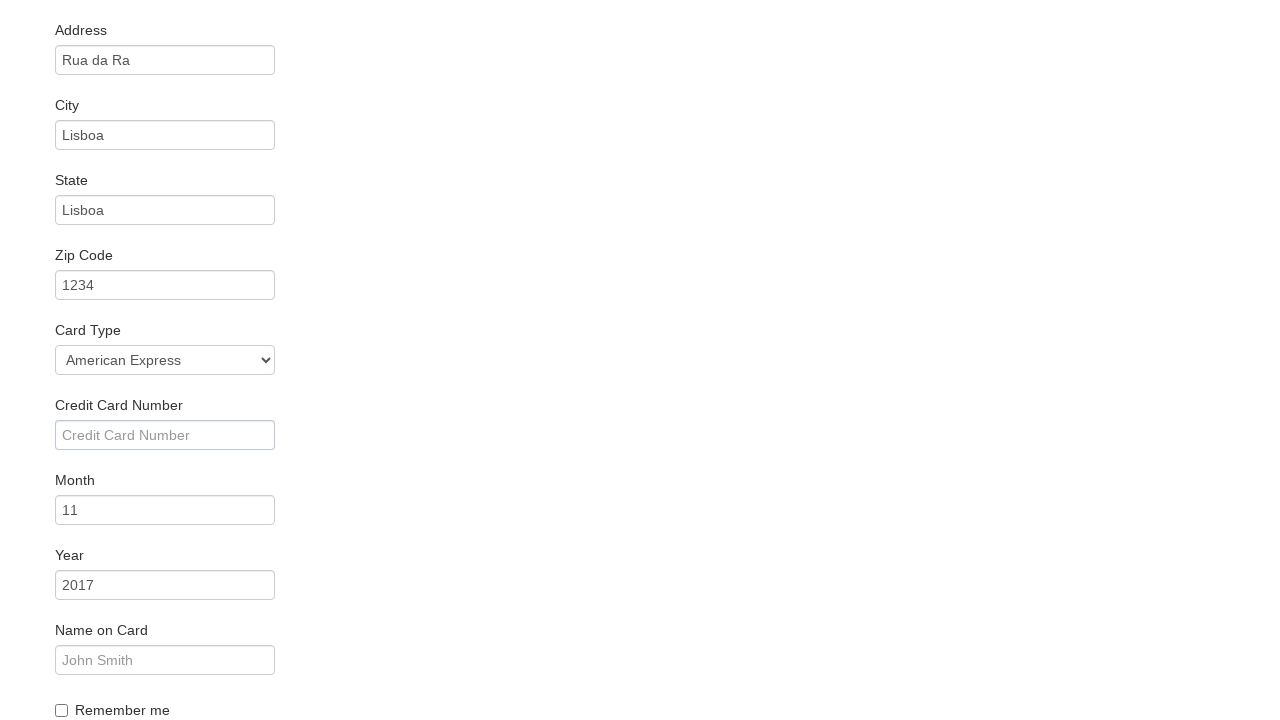

Entered credit card number '123456' on #creditCardNumber
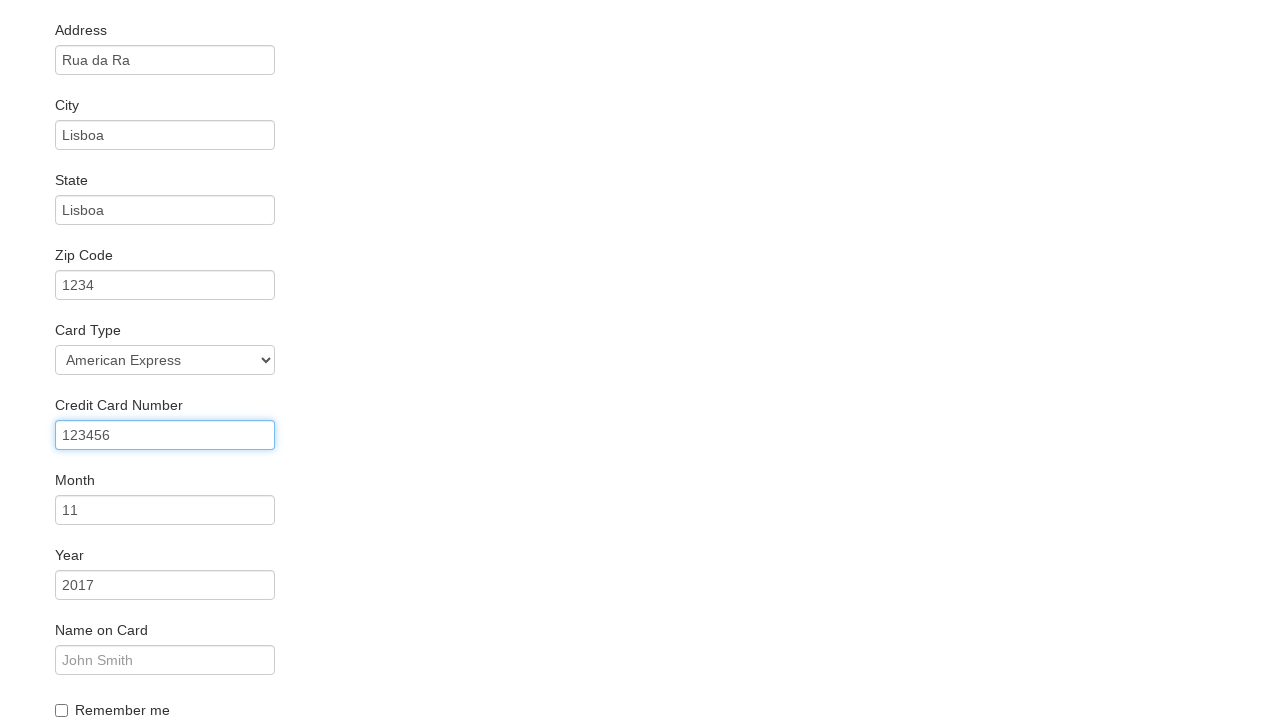

Clicked name on card field at (165, 660) on #nameOnCard
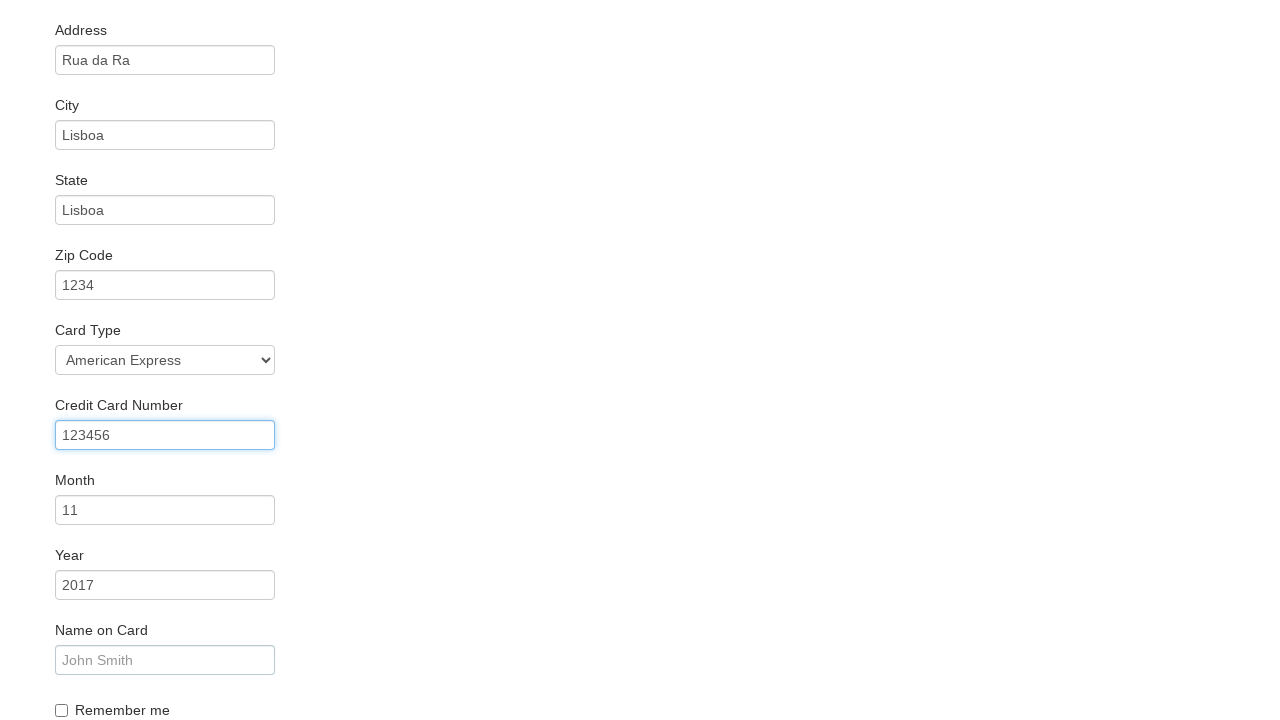

Entered name on card 'Ze Mario' on #nameOnCard
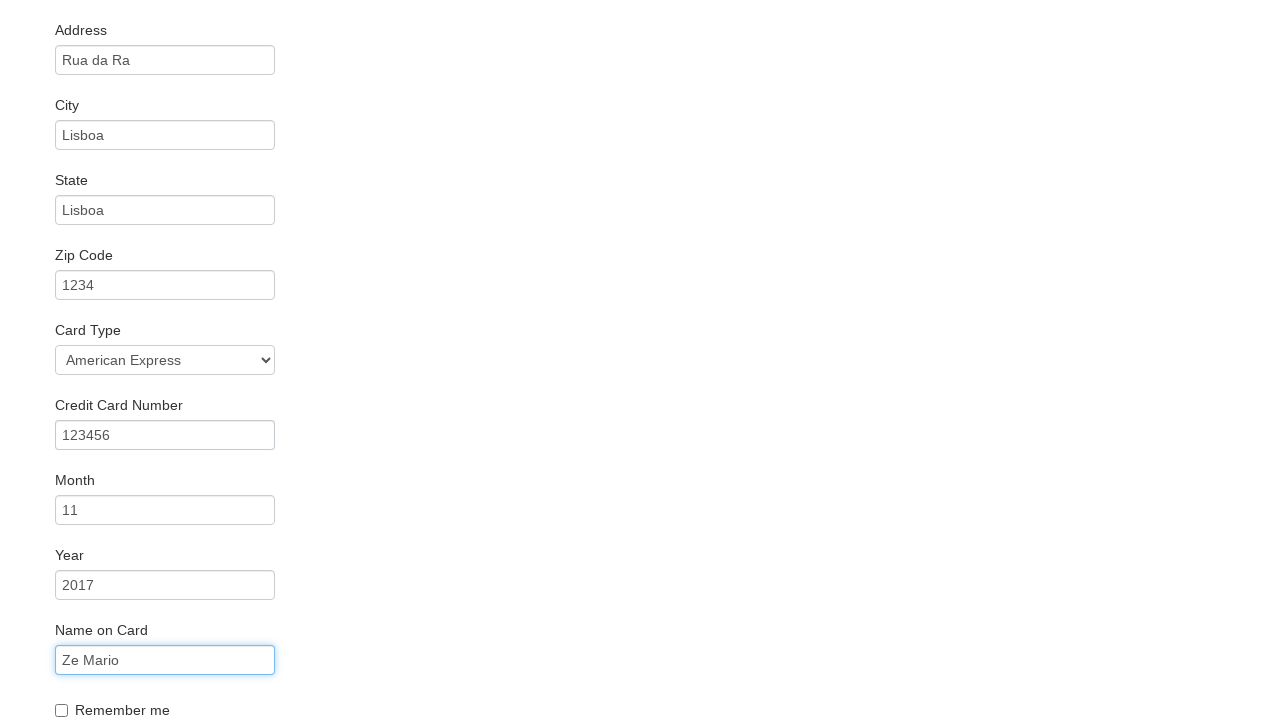

Clicked remember me checkbox at (640, 708) on .checkbox
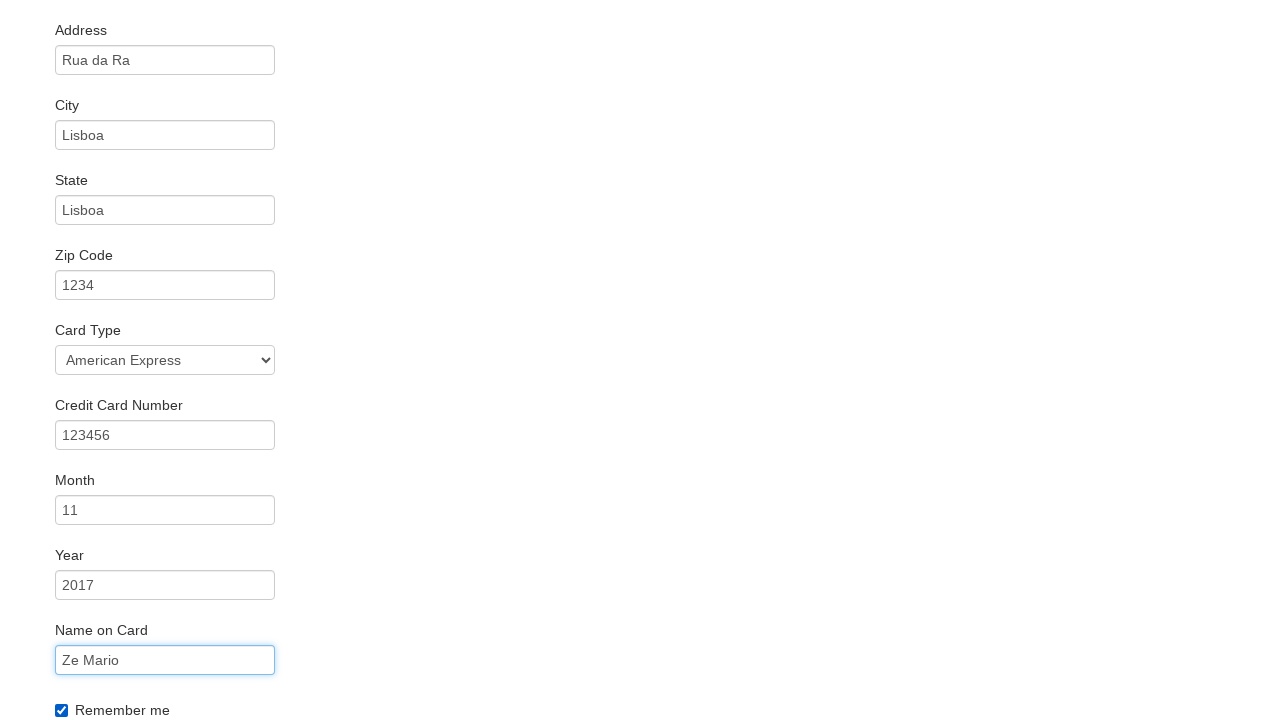

Clicked Purchase Flight button at (118, 685) on .btn-primary
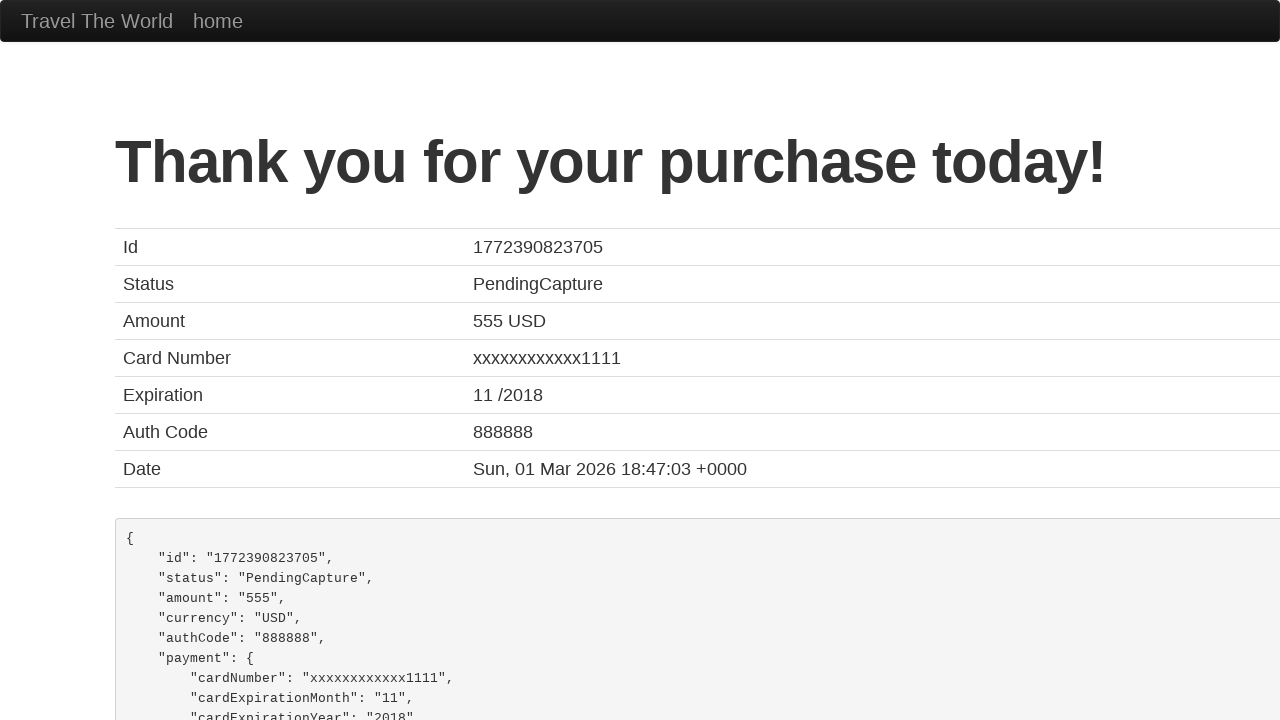

Confirmed BlazeDemo Confirmation page loaded
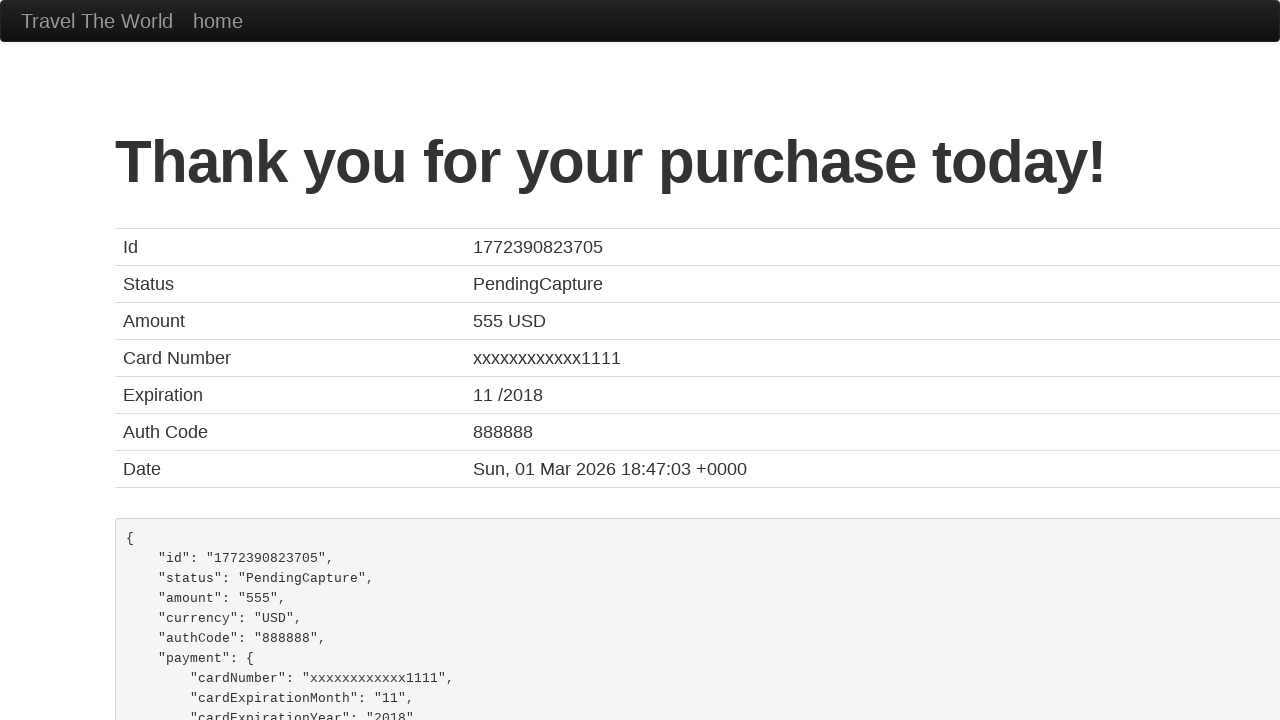

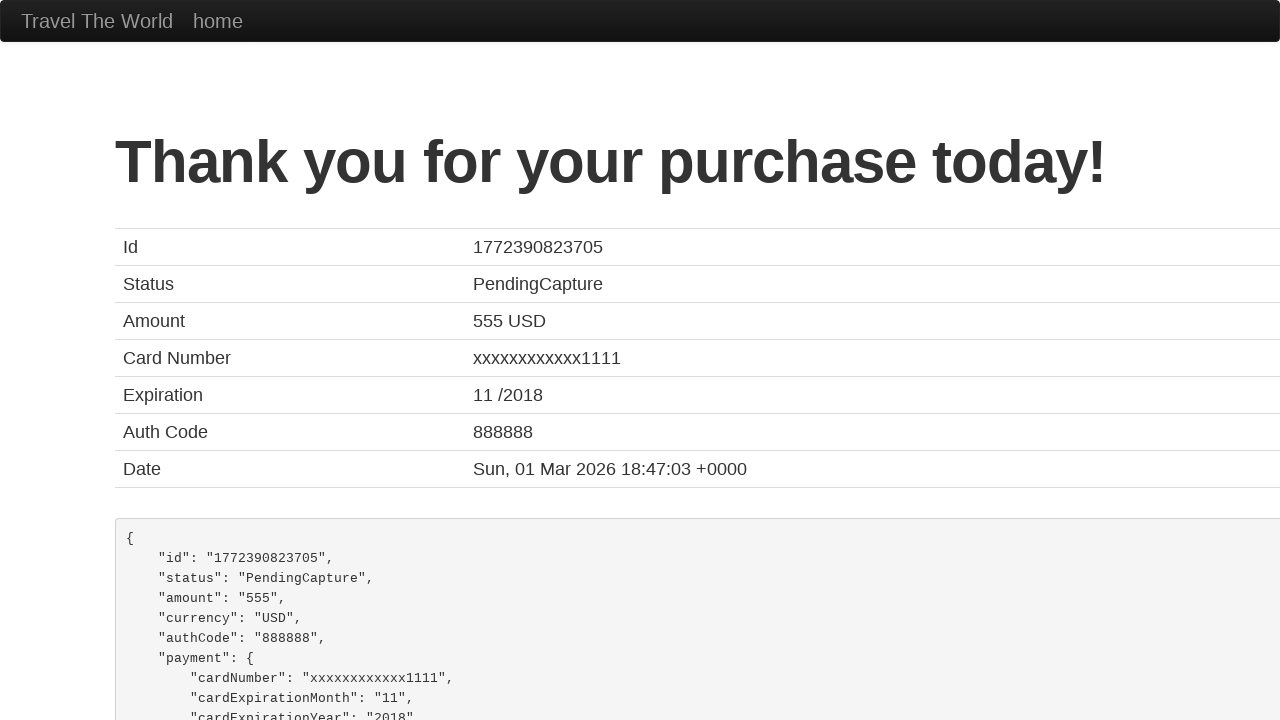